Tests dropdown selection functionality by selecting options using different methods (by index, value, and visible text)

Starting URL: https://the-internet.herokuapp.com/dropdown

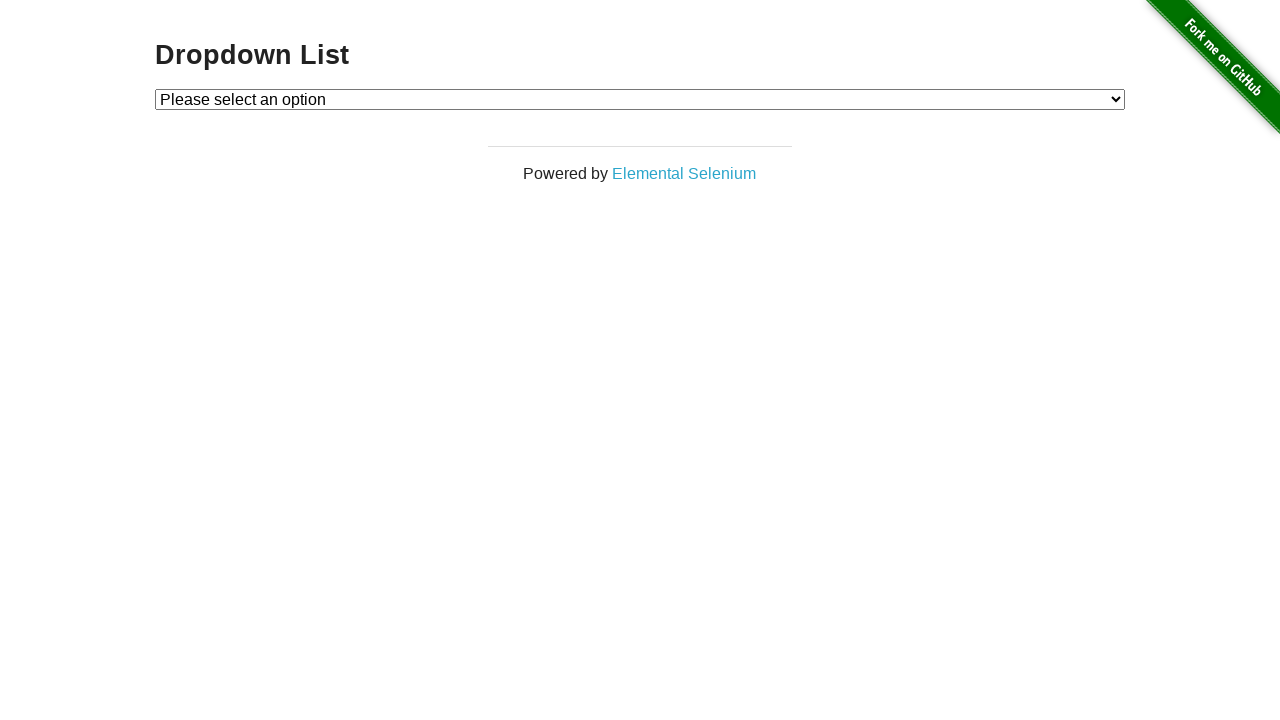

Located dropdown element with selector 'select#dropdown'
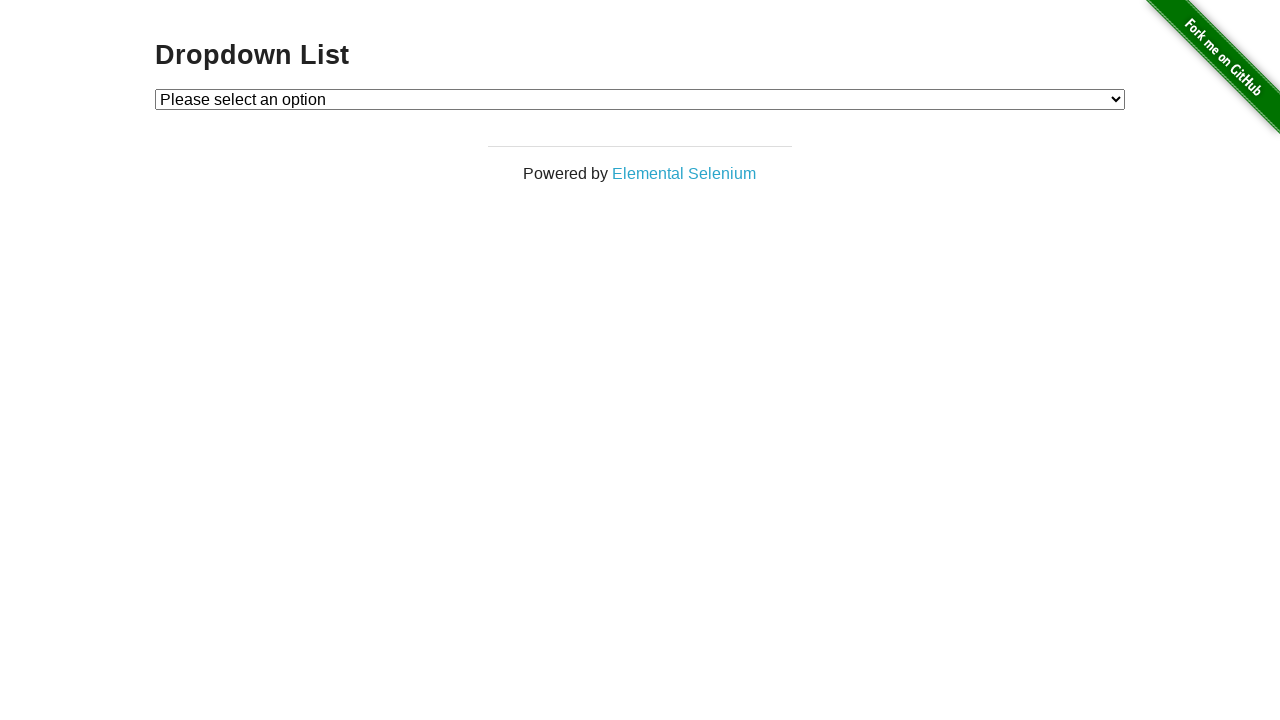

Selected dropdown option by index 1 on select#dropdown
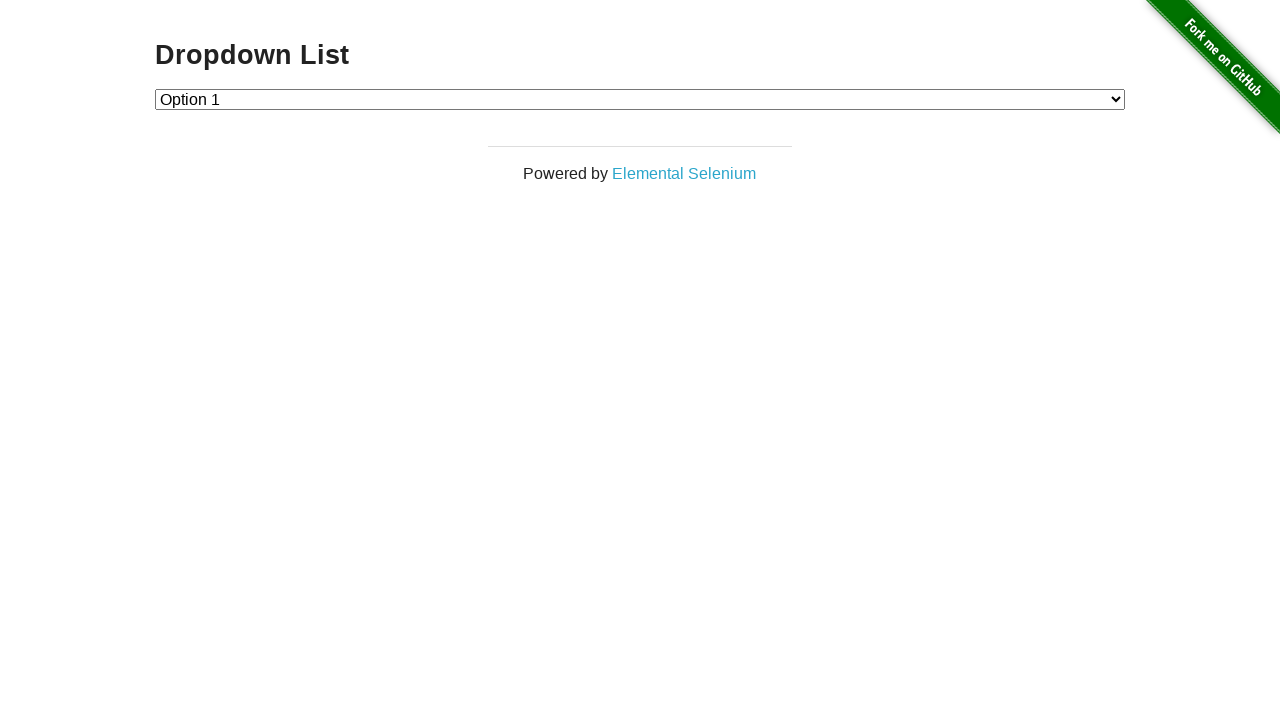

Waited 2000ms before next selection
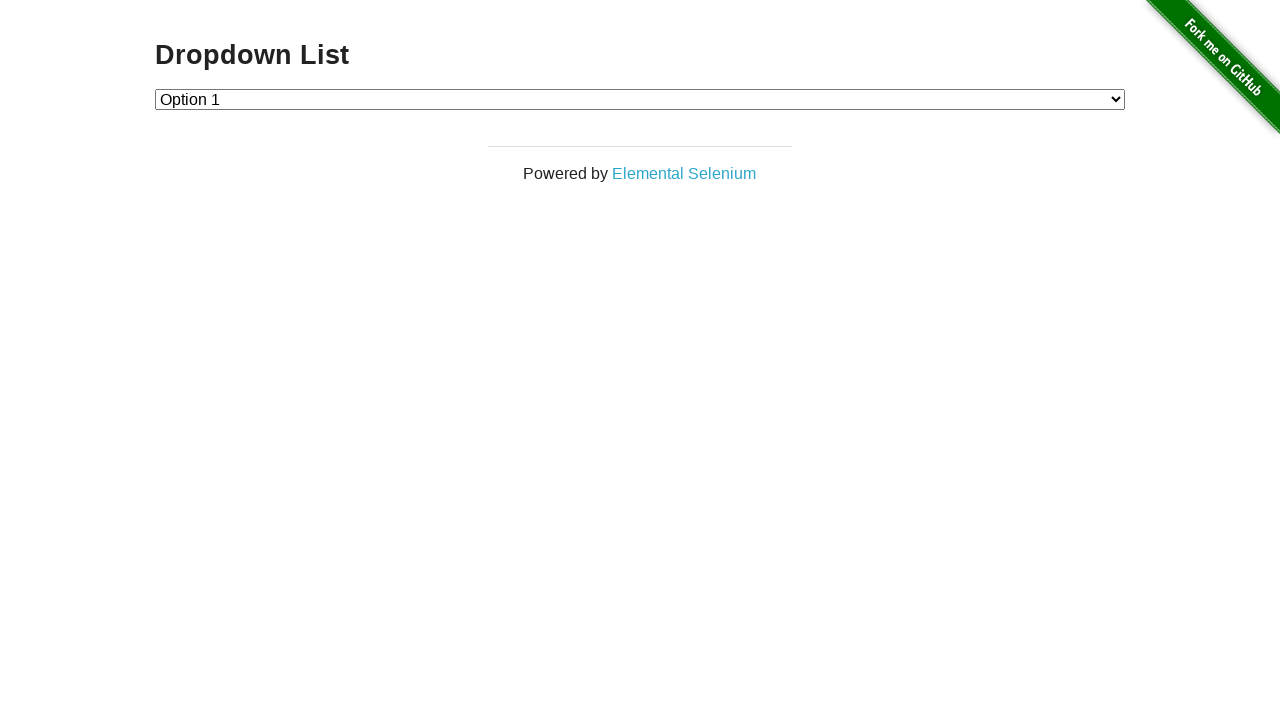

Selected dropdown option by value '2' on select#dropdown
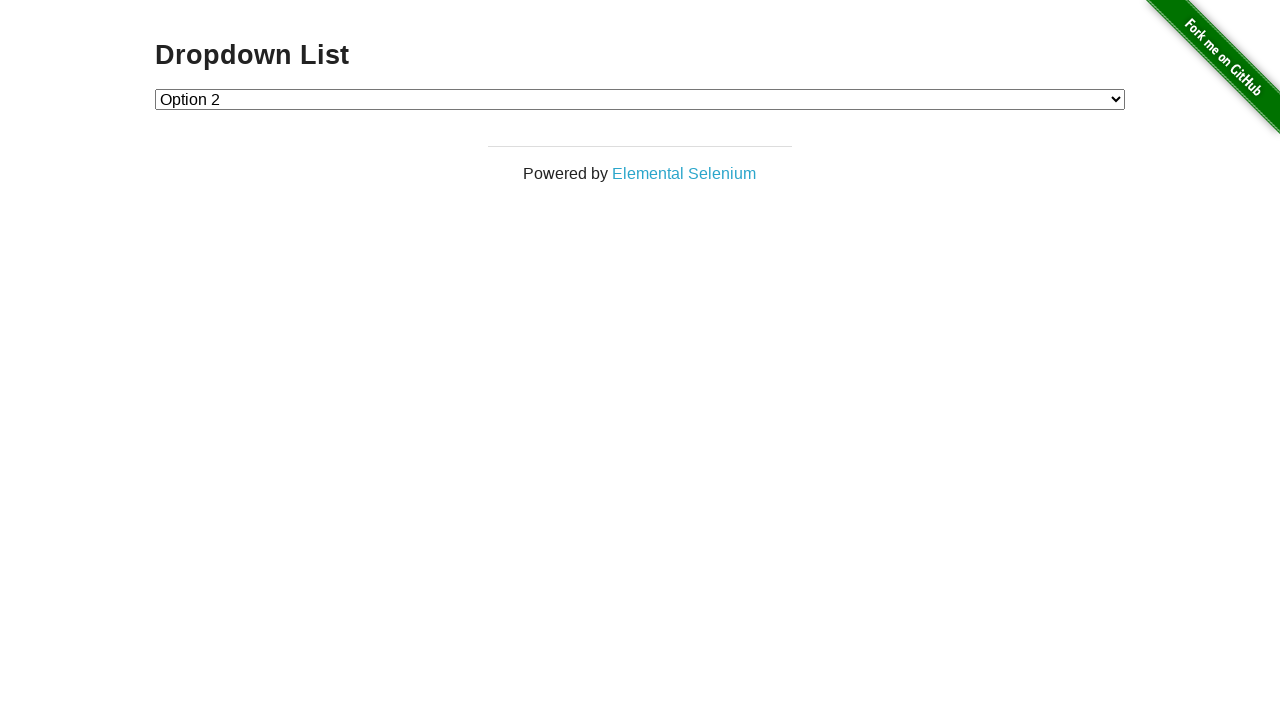

Waited 2000ms before next selection
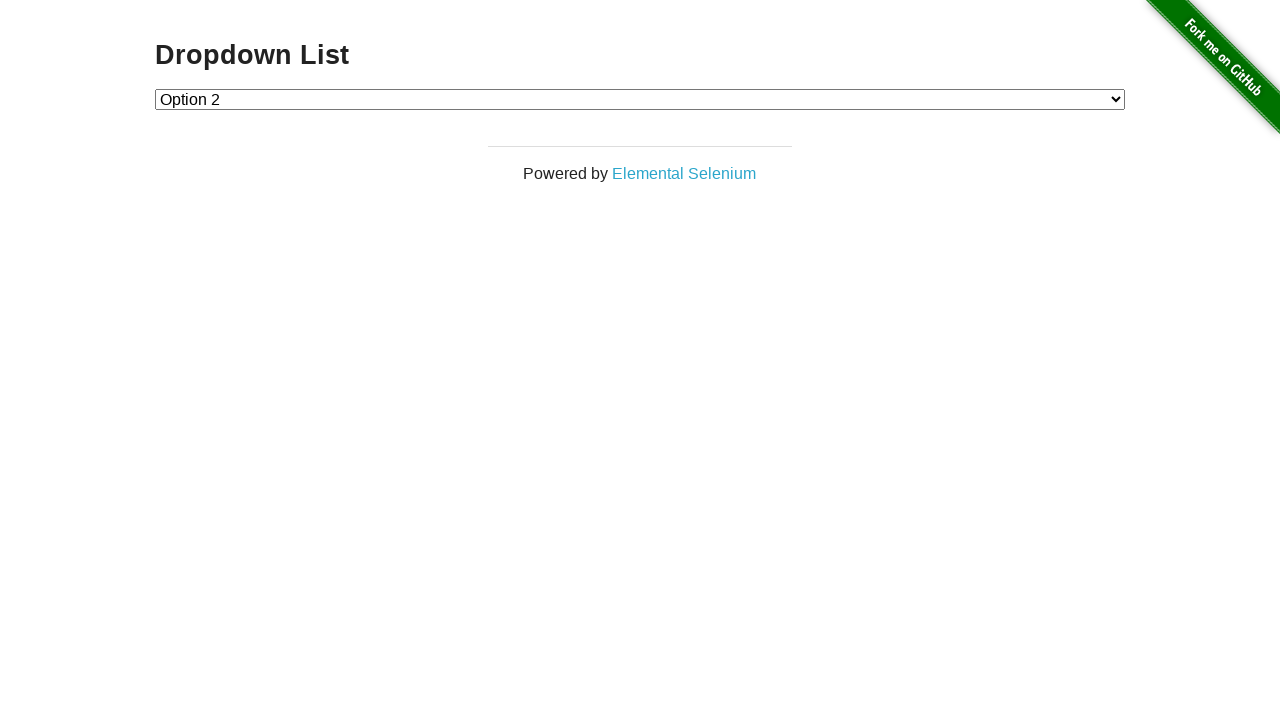

Selected dropdown option by visible text 'Option 1' on select#dropdown
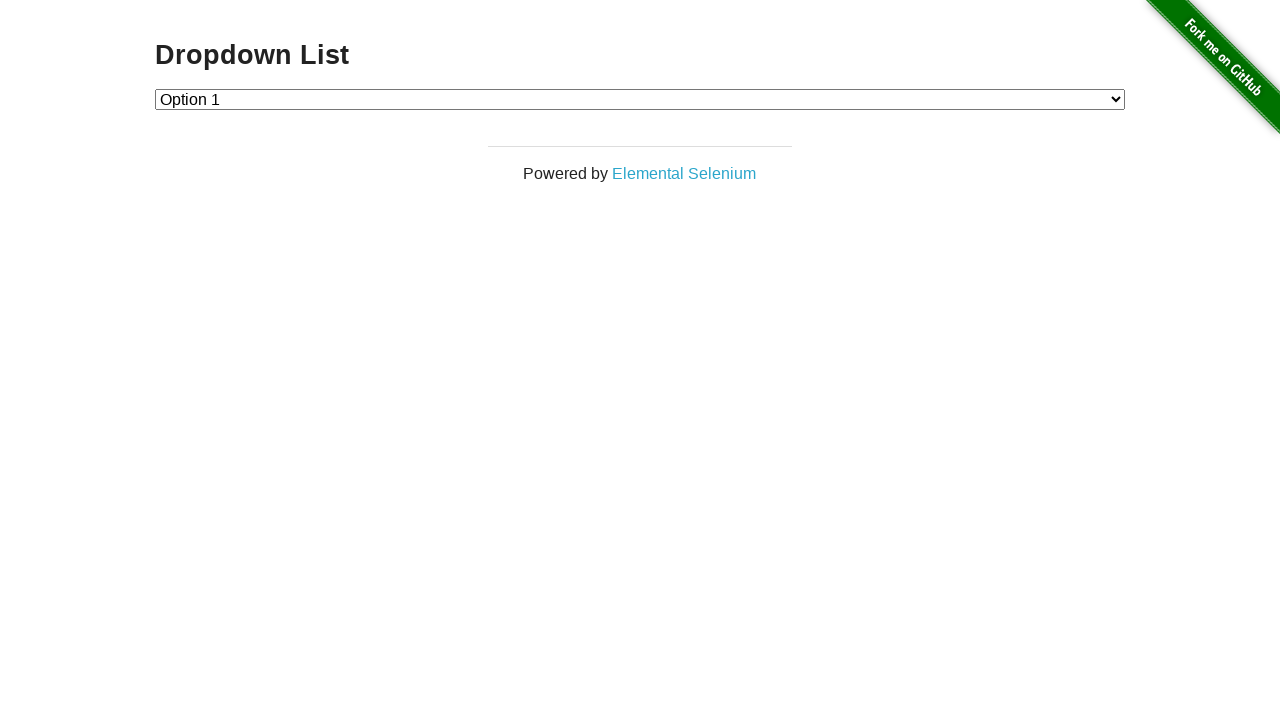

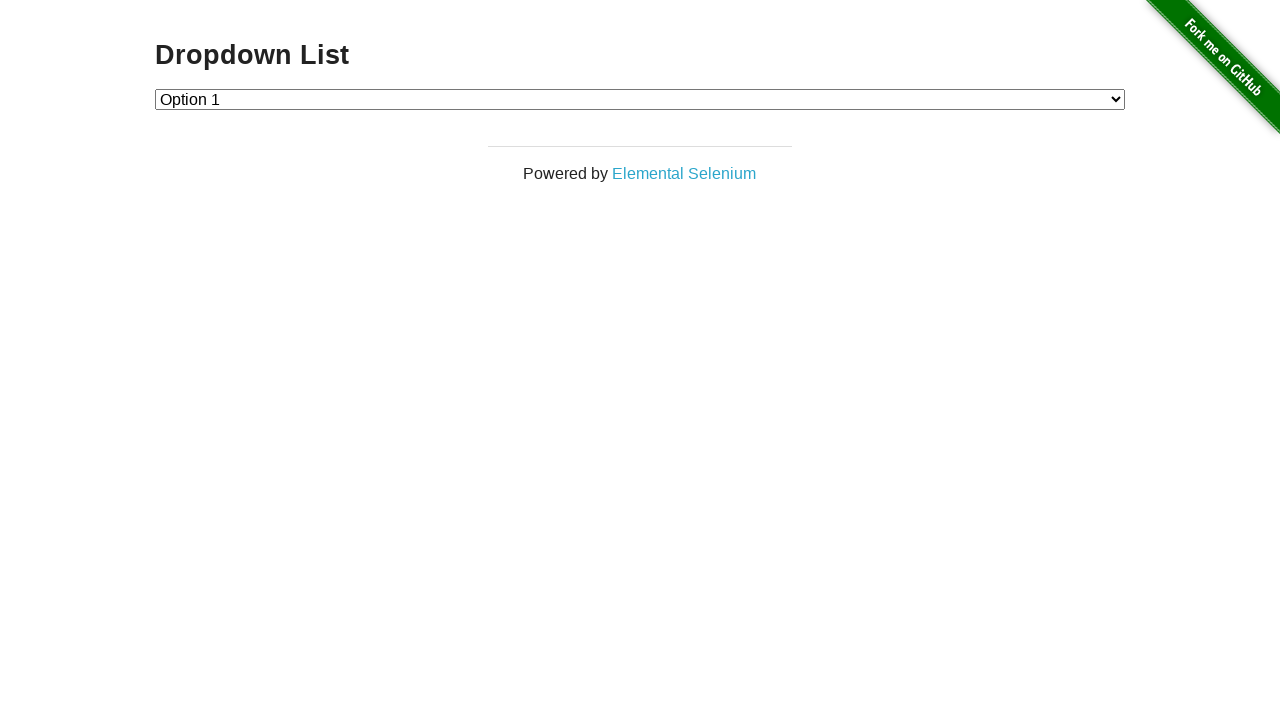